Tests JavaScript alert handling including accepting alerts, dismissing confirm dialogs, and entering text into prompt dialogs on a demo automation testing site.

Starting URL: http://demo.automationtesting.in/Alerts.html

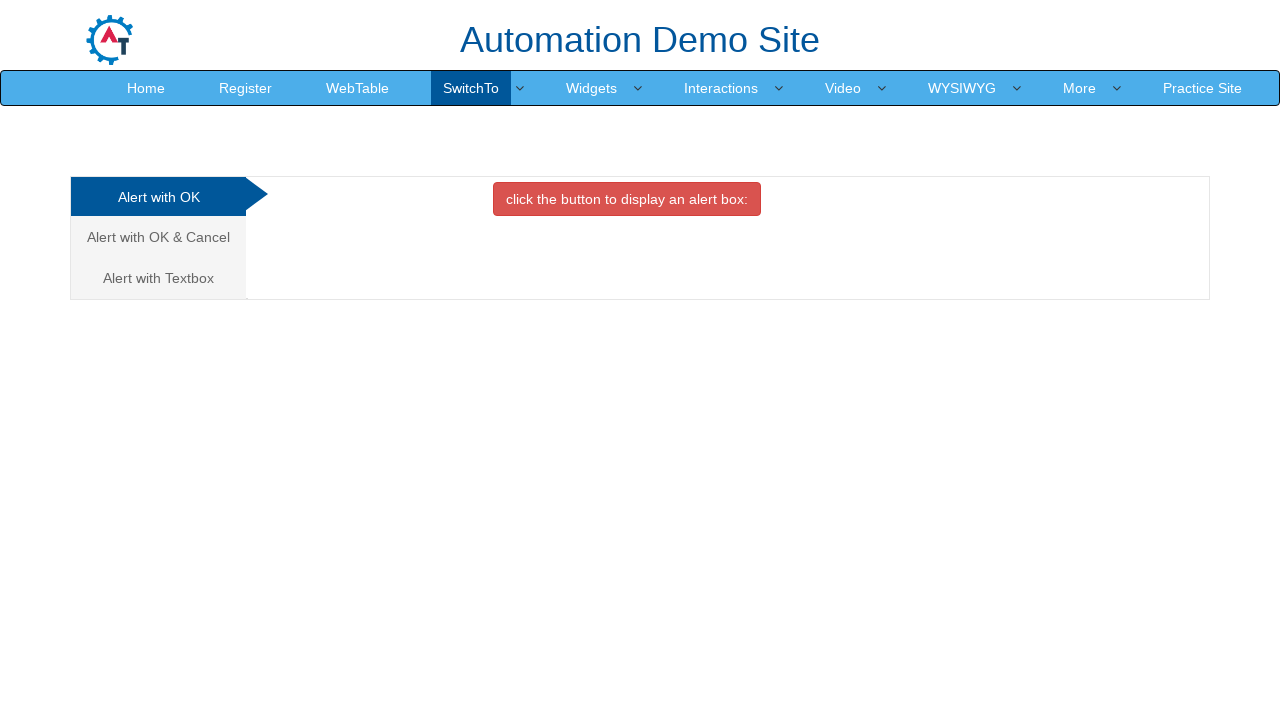

Clicked button to display alert box at (627, 199) on xpath=//*[@onclick='alertbox()']
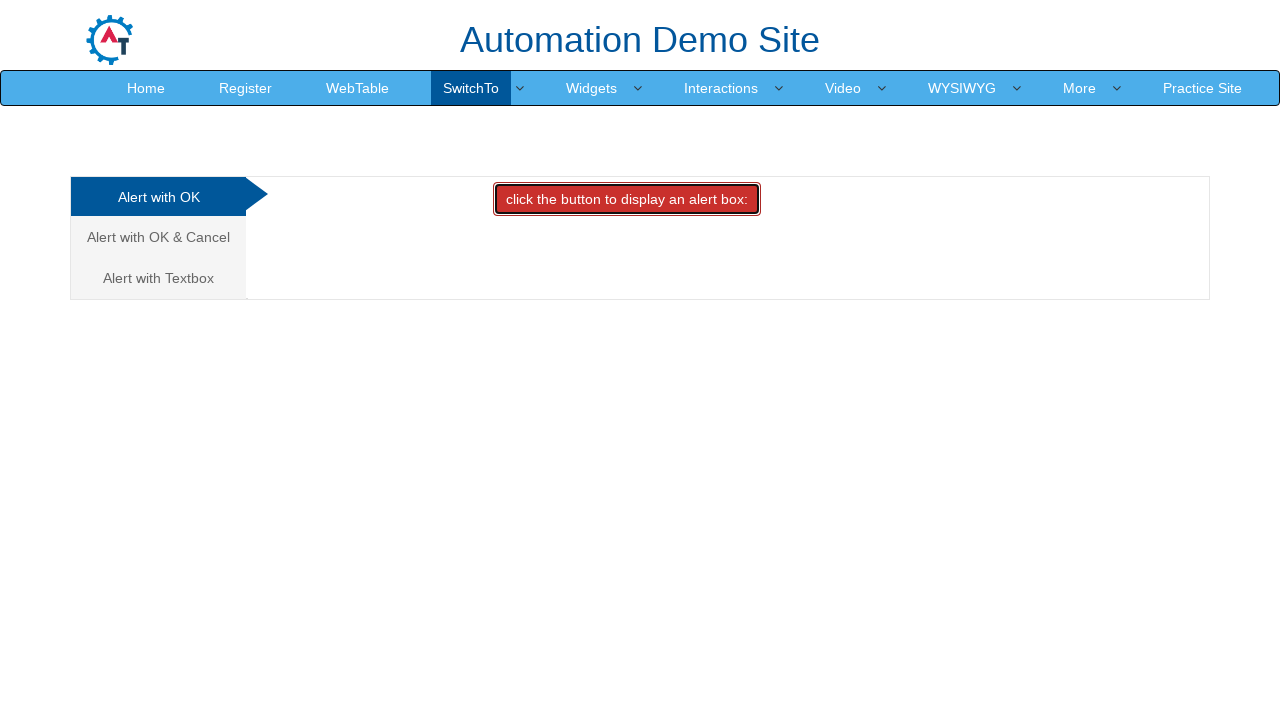

Located alert box with text 'I am an alert box'
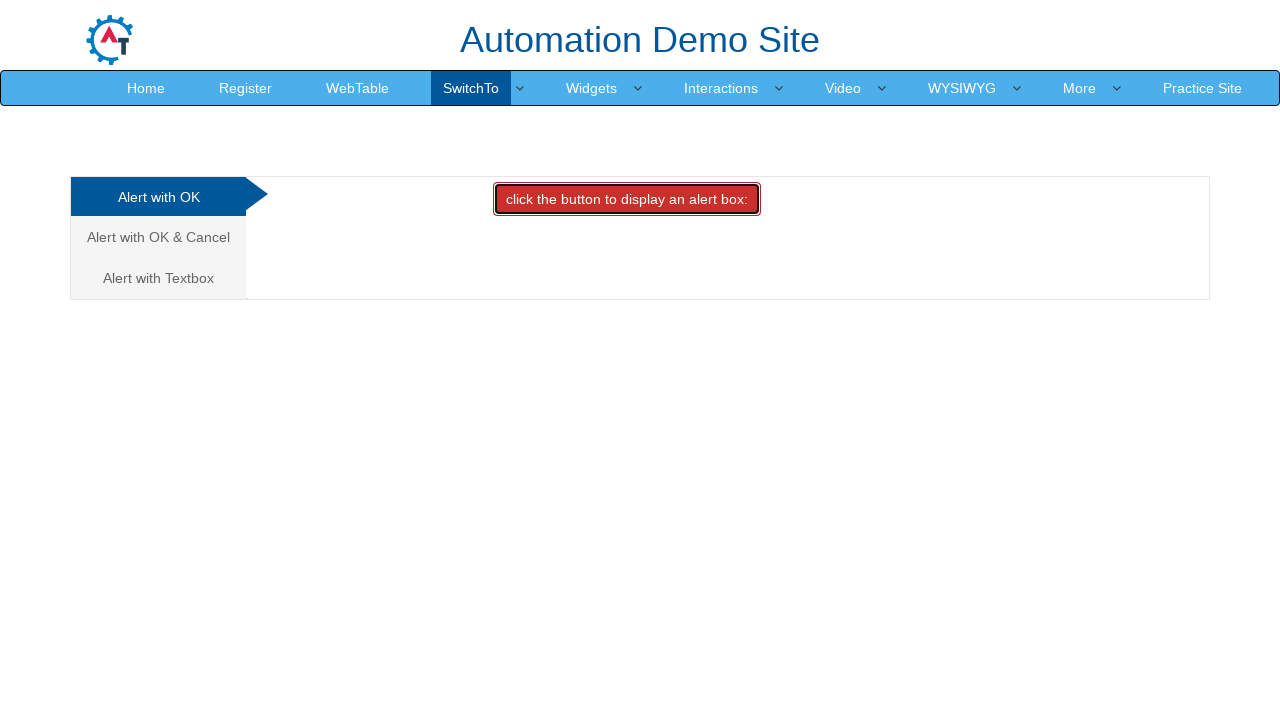

Registered dialog handler to accept alerts
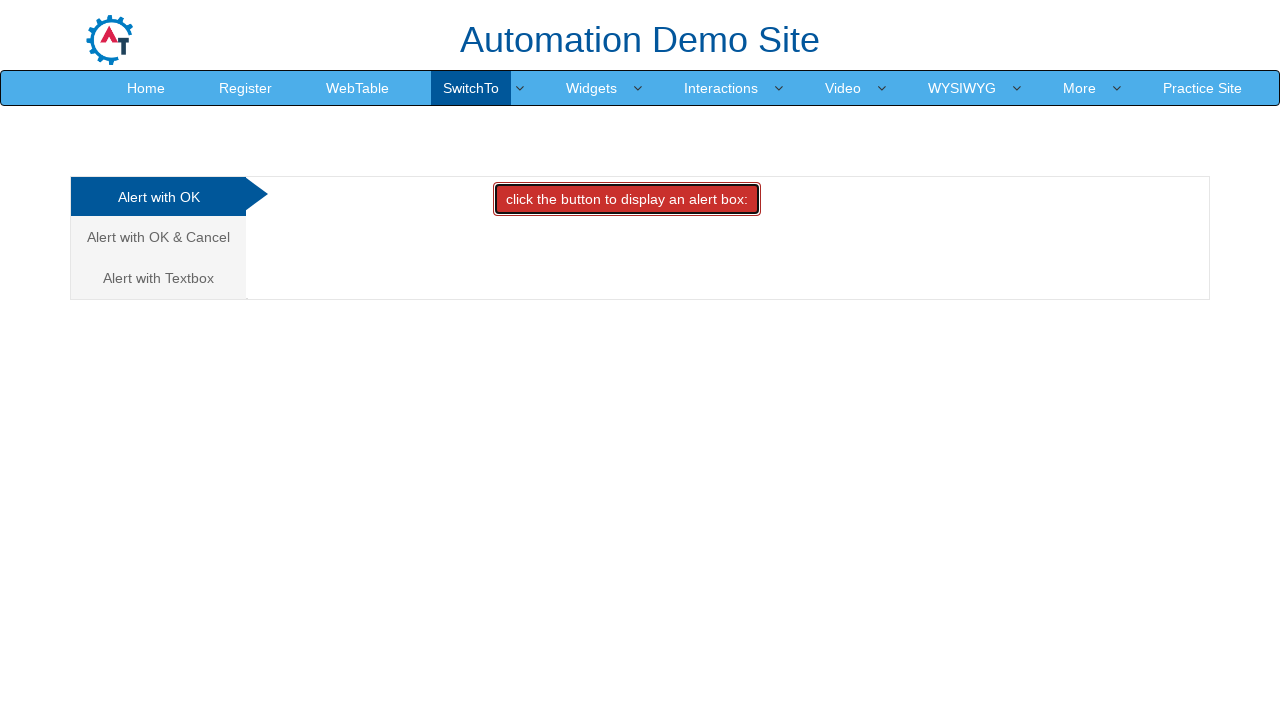

Clicked alert button again at (627, 199) on xpath=//*[@onclick='alertbox()']
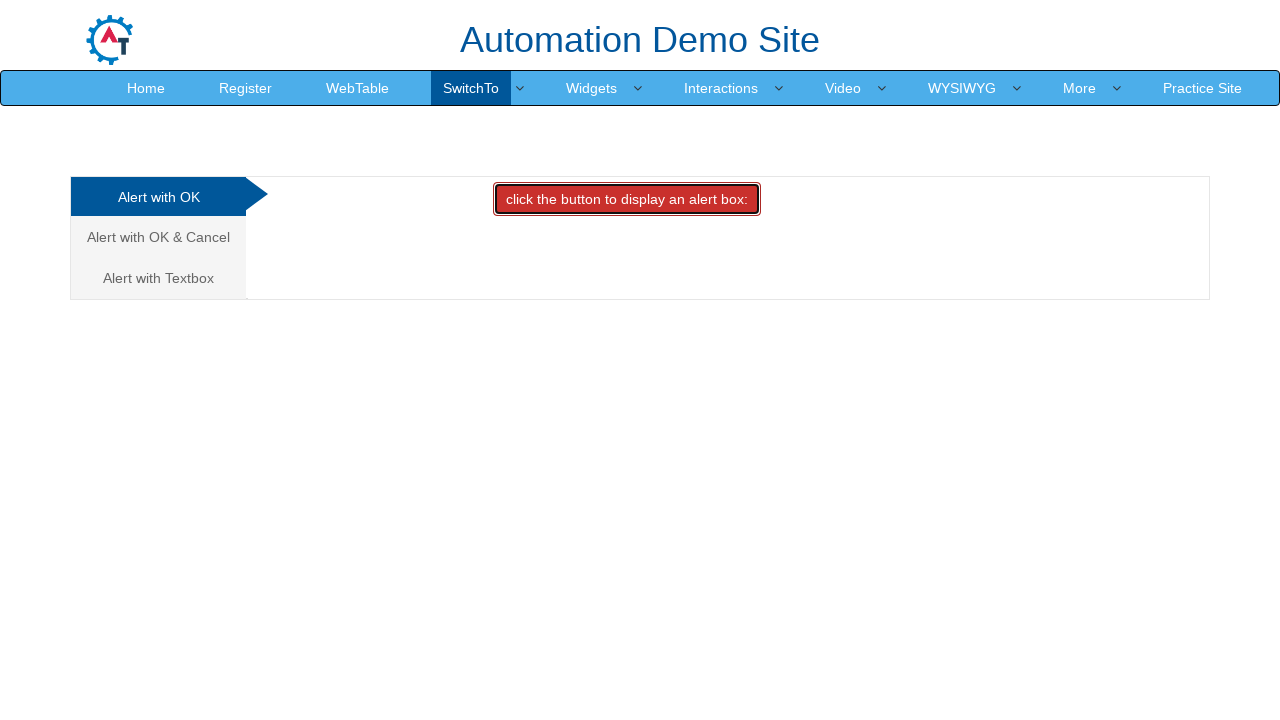

Waited 500ms for alert to process
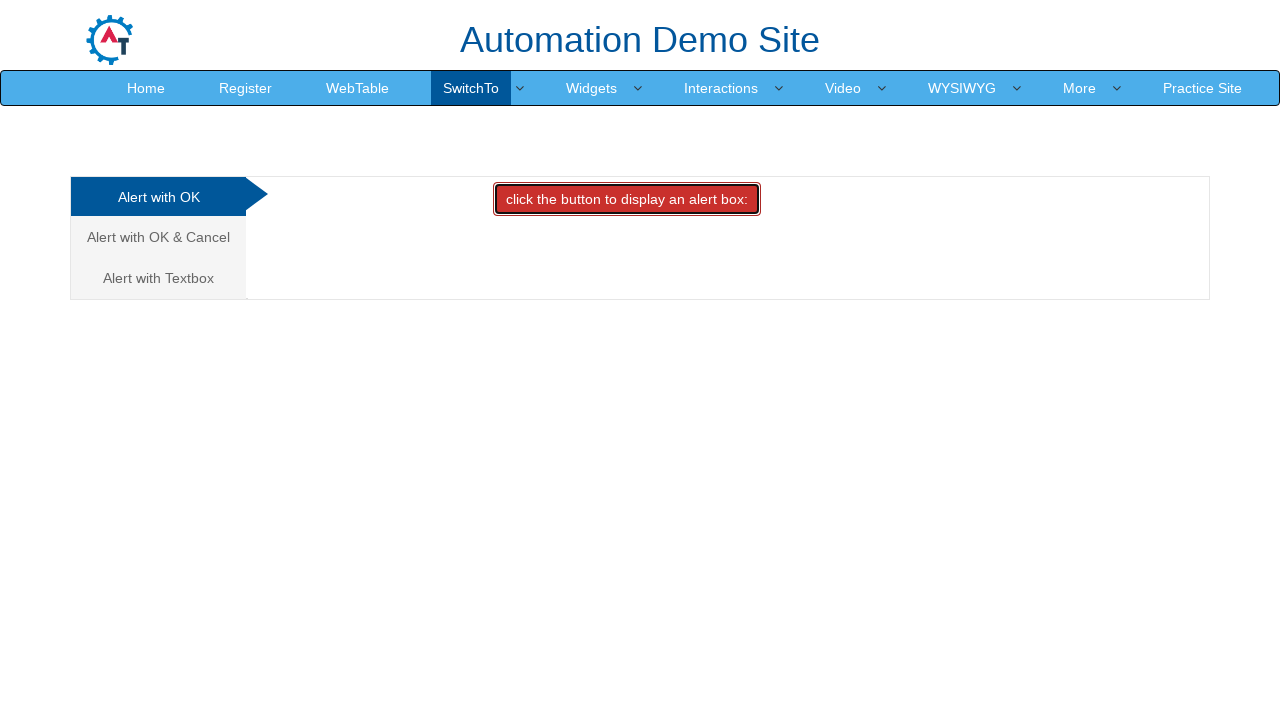

Registered dialog handler to accept and print alert message
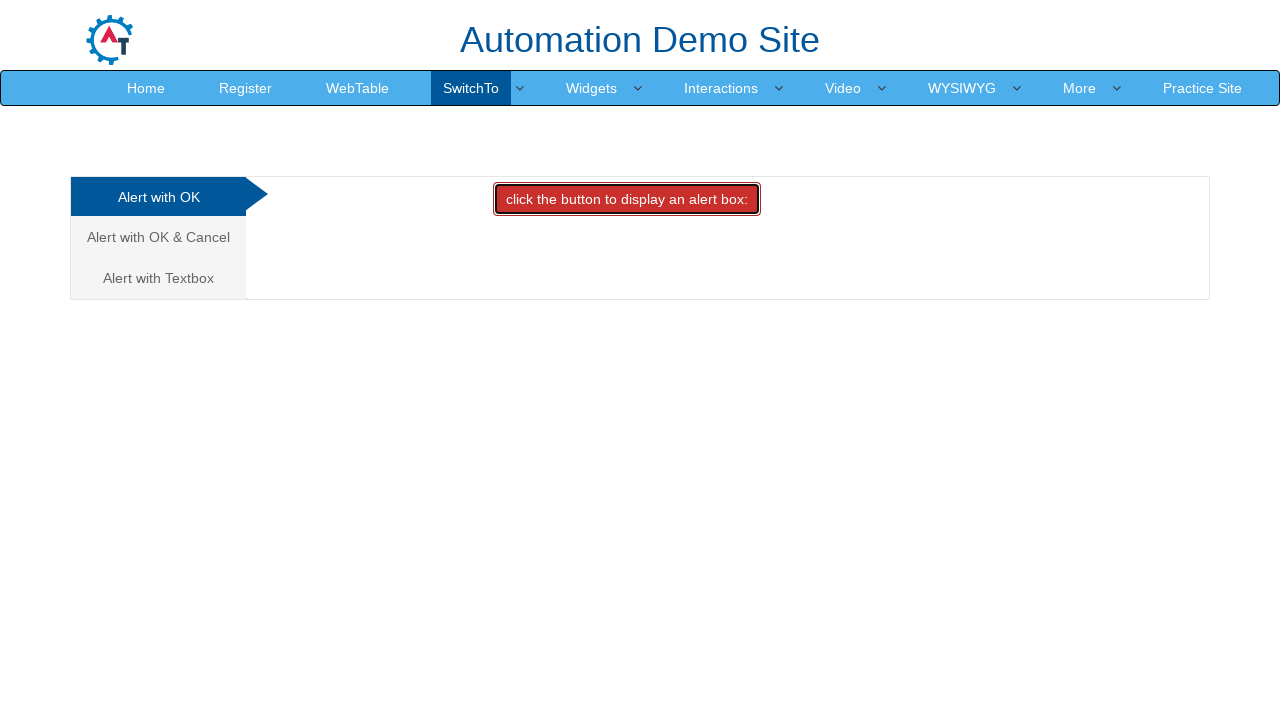

Clicked 'Alert with OK' button to trigger alert at (627, 199) on xpath=//*[@onclick='alertbox()']
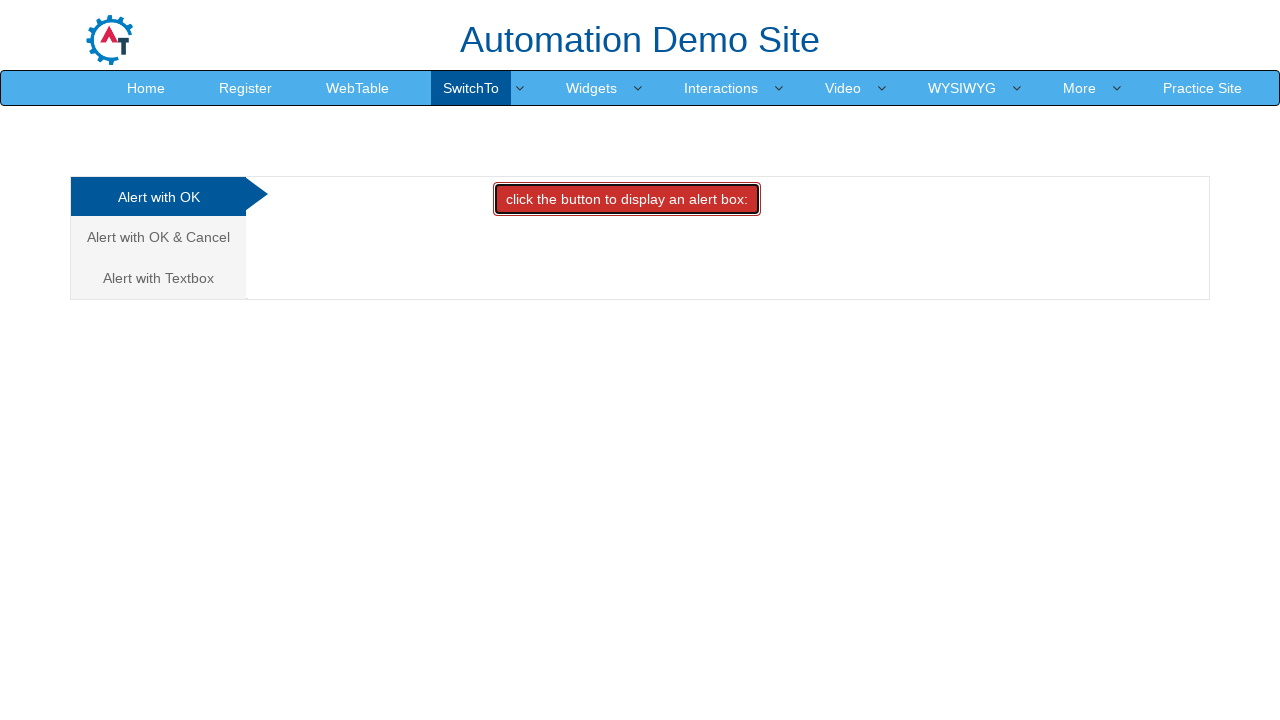

Waited 500ms for alert to be handled
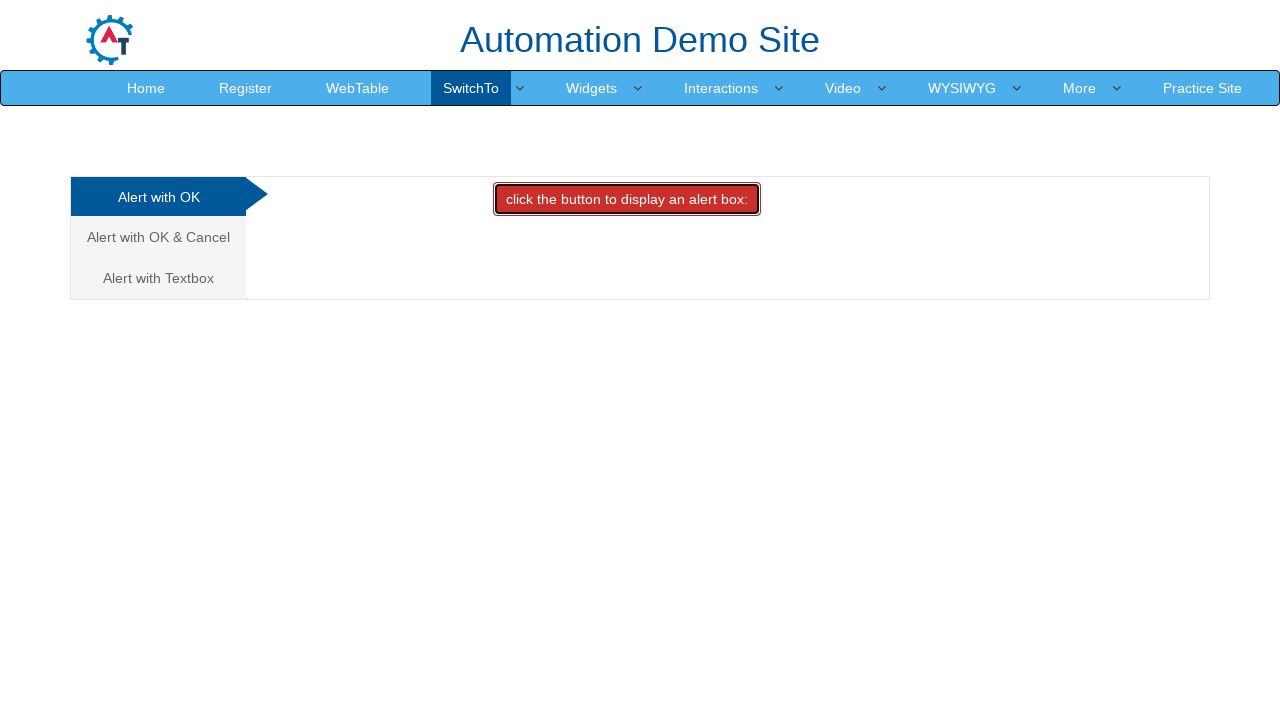

Clicked 'Alert with OK & Cancel' tab at (158, 237) on xpath=//*[@href='#CancelTab']
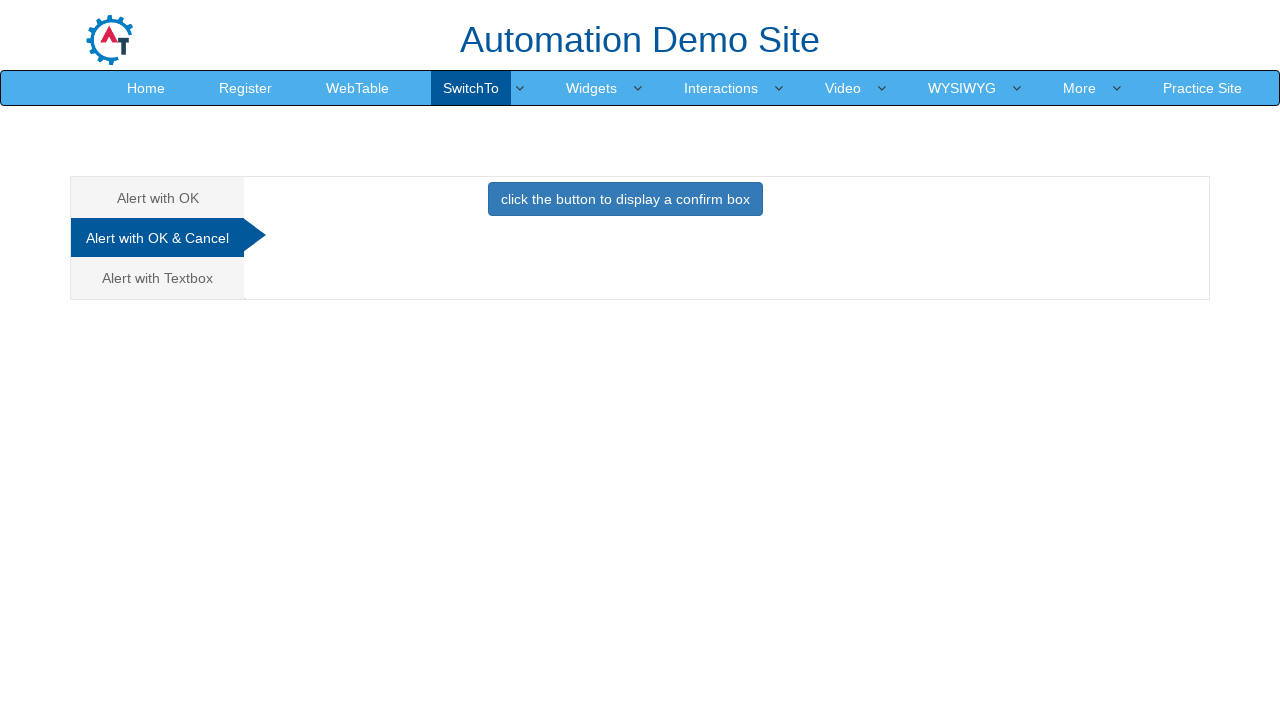

Registered dialog handler to dismiss confirm dialogs
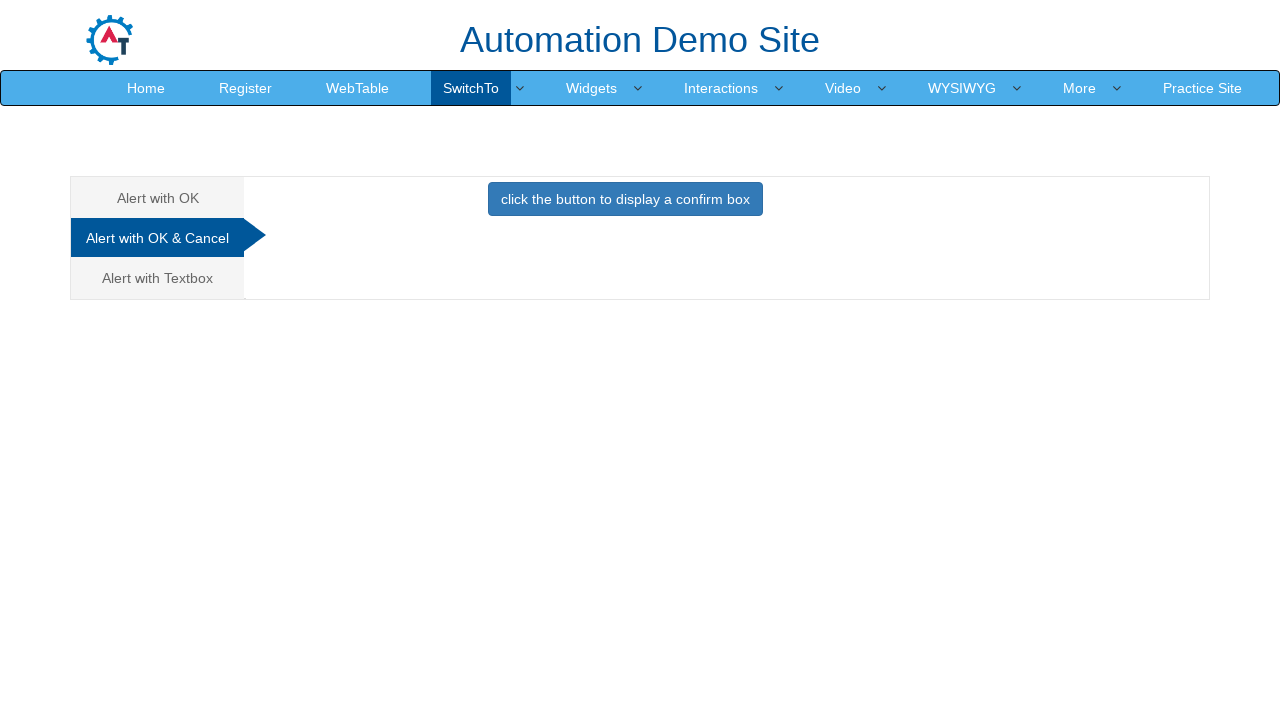

Clicked button to display confirm box at (625, 199) on xpath=//*[@onclick='confirmbox()']
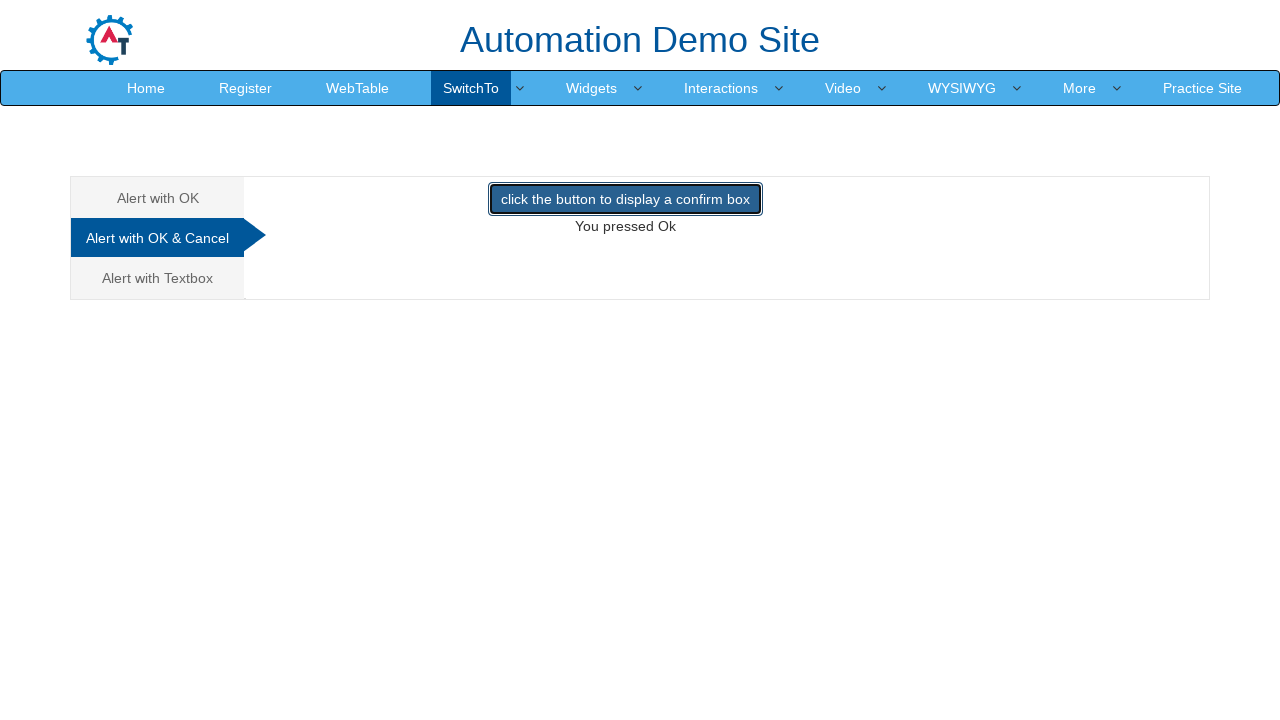

Waited 500ms for confirm dialog to be dismissed
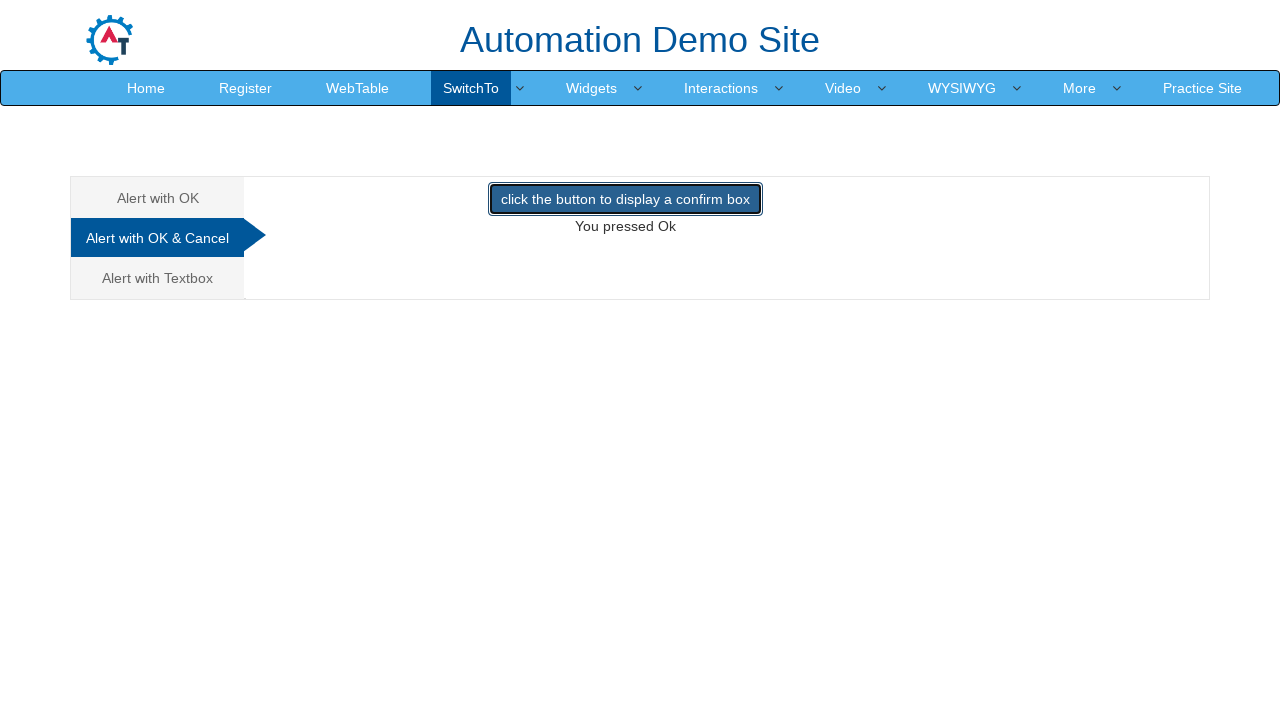

Clicked 'Alert with Textbox' tab at (158, 278) on xpath=//*[@href='#Textbox']
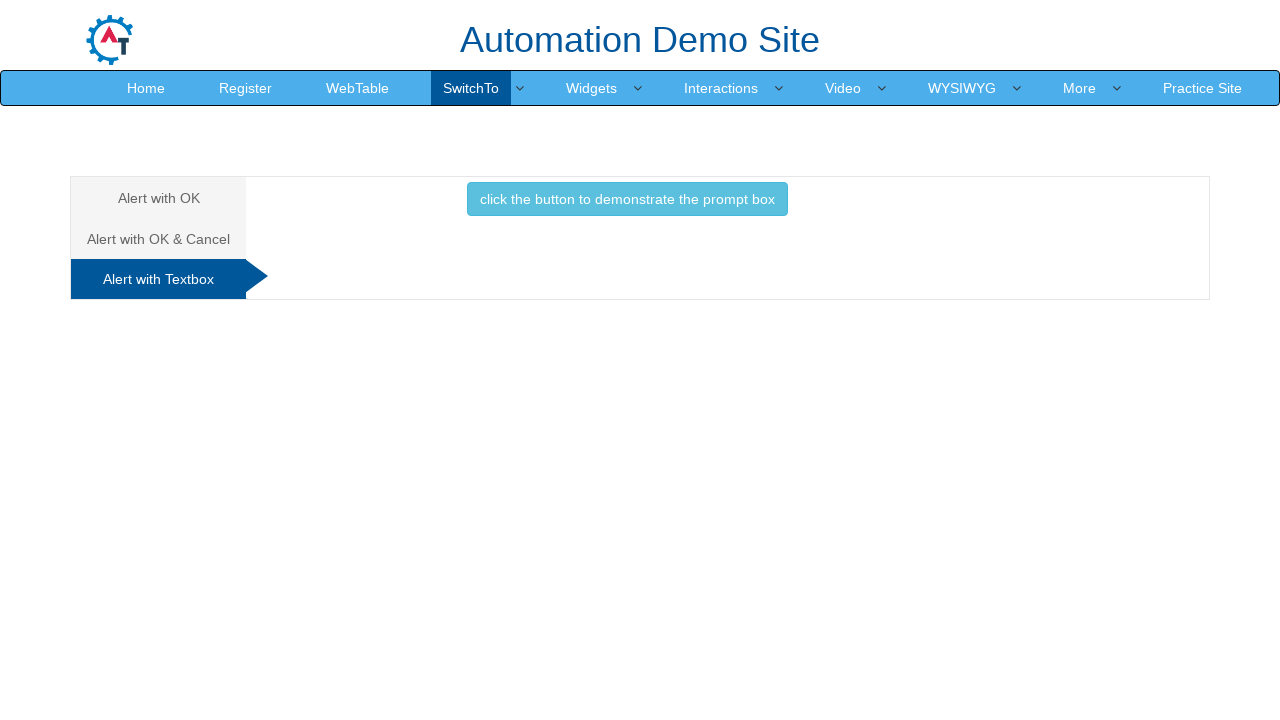

Registered dialog handler to enter 'TechproEducation' into prompt
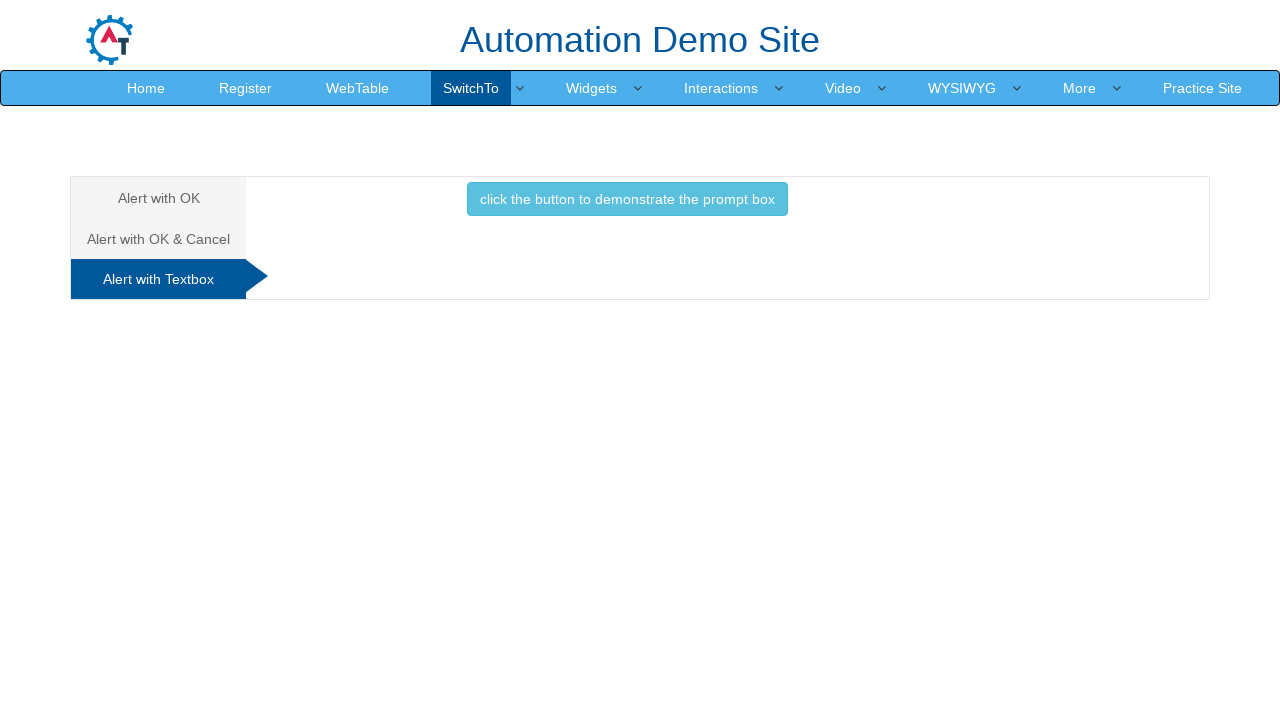

Clicked button to display prompt box at (627, 199) on xpath=//*[@onclick='promptbox()']
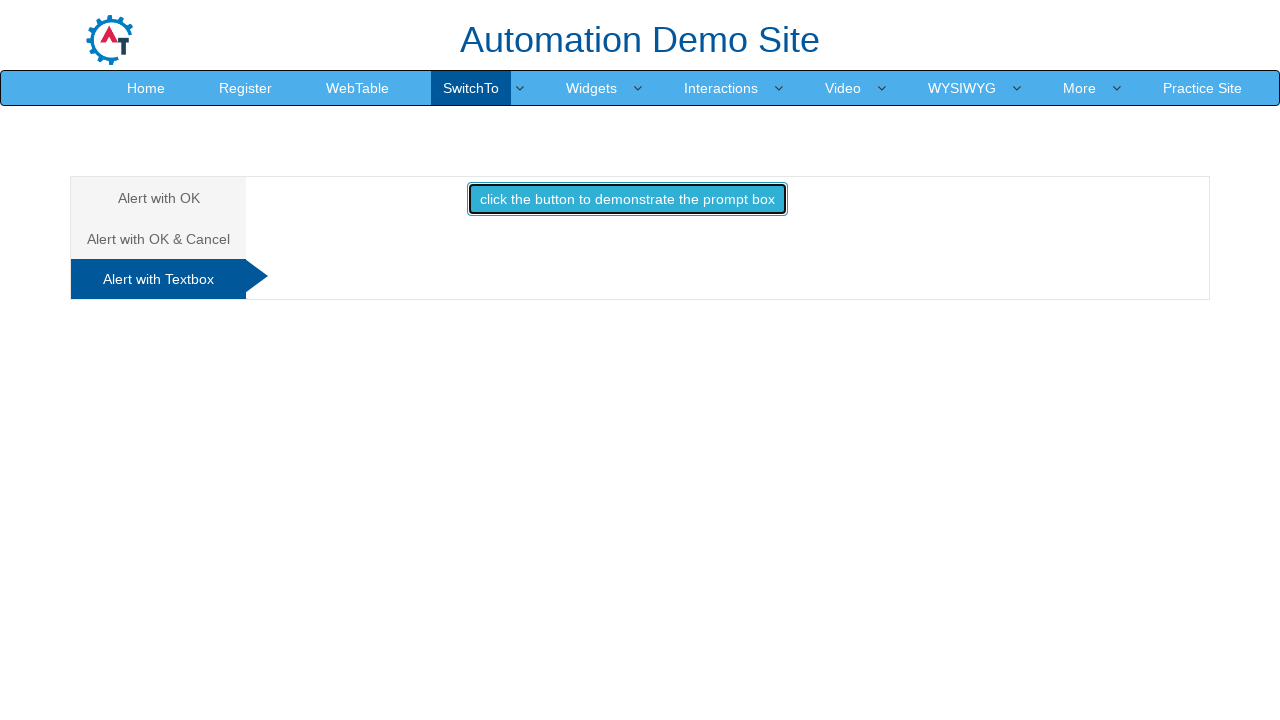

Waited 500ms for prompt dialog to be handled
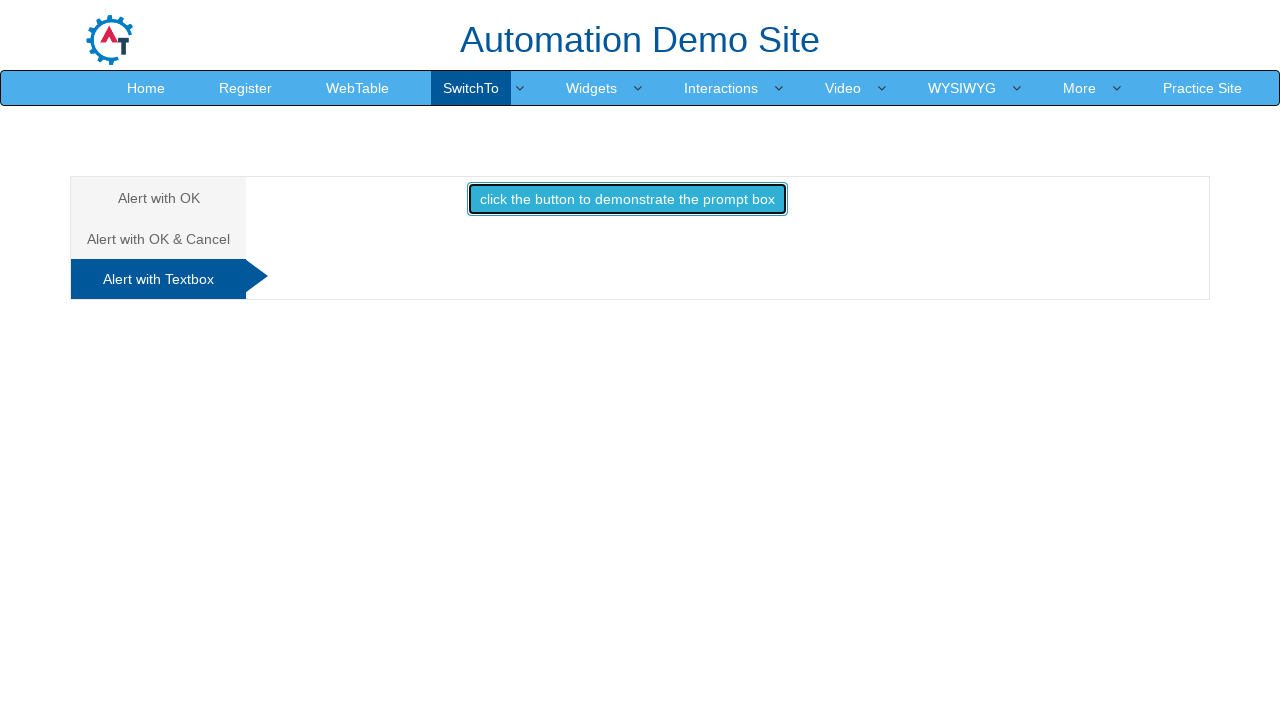

Retrieved result text: 
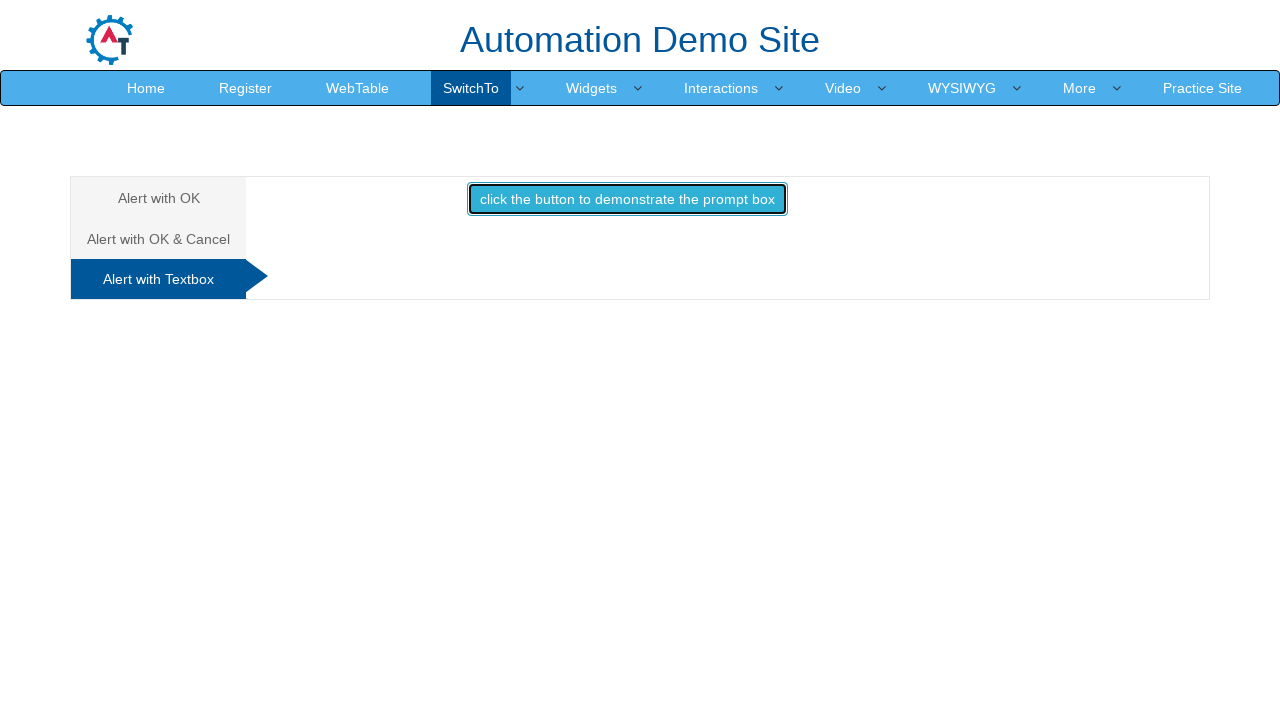

Printed result text to console
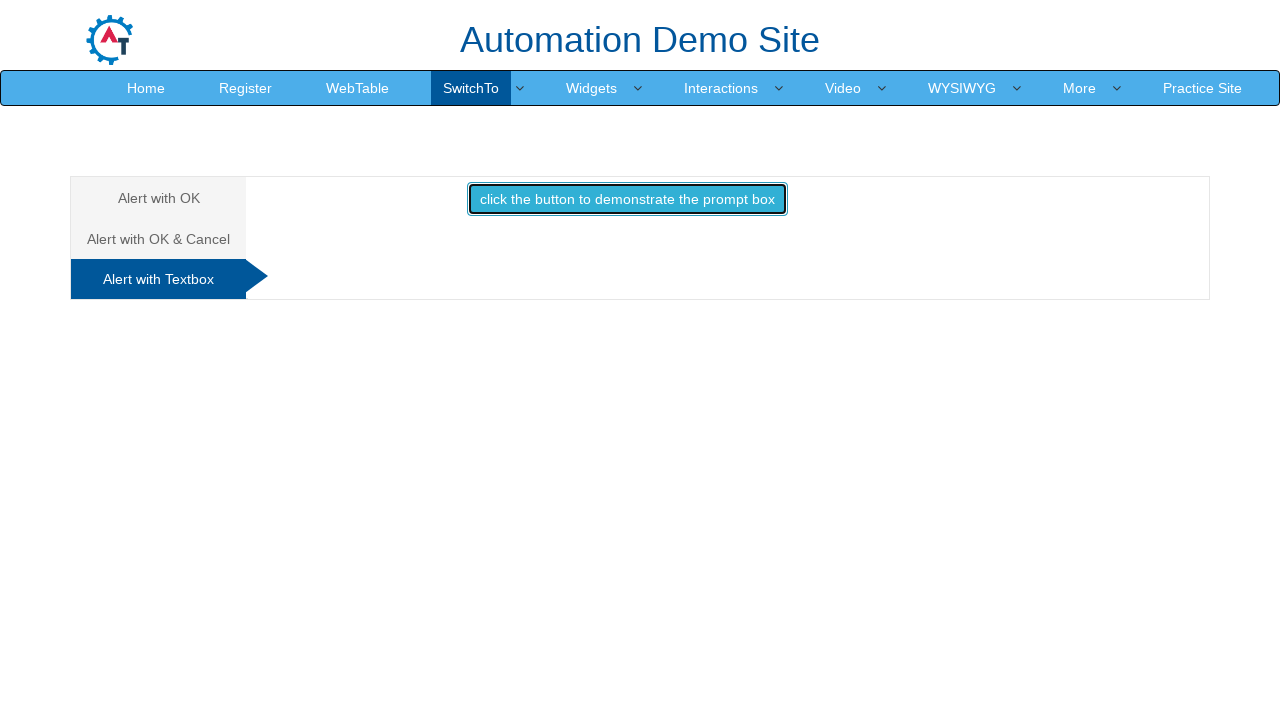

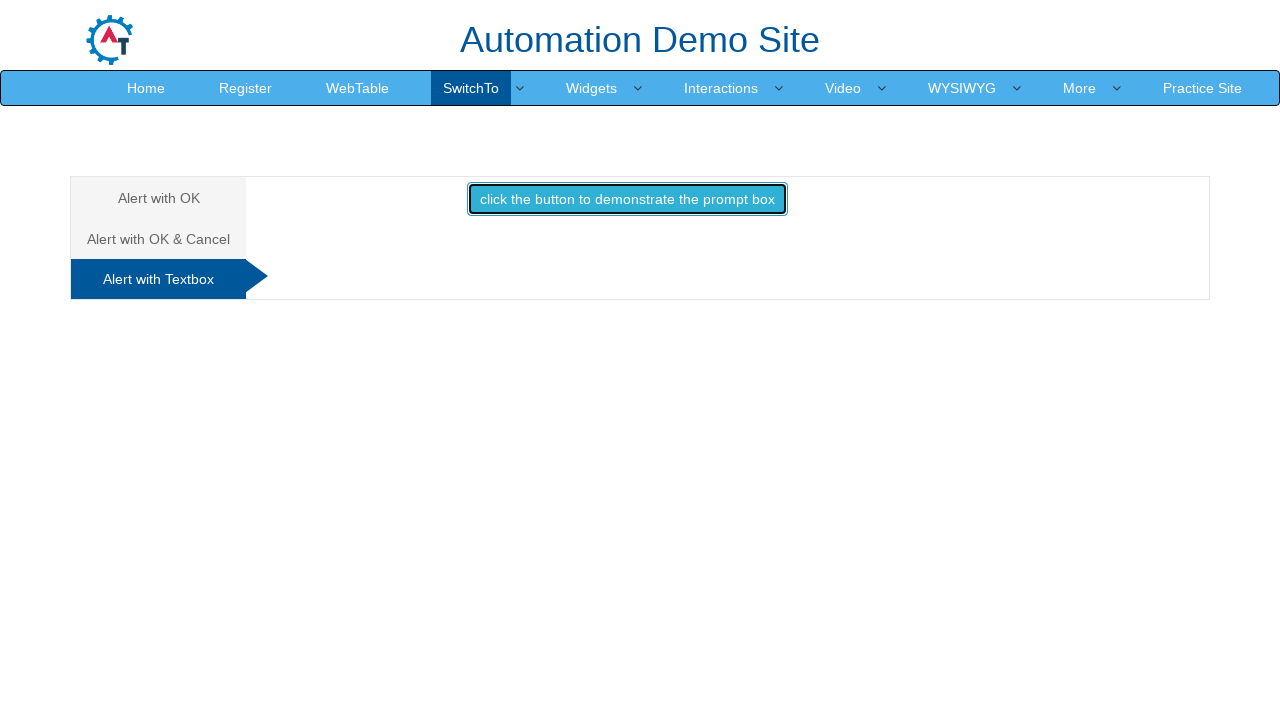